Tests right-click (context click) functionality on a button and verifies the success message appears

Starting URL: https://demoqa.com/buttons

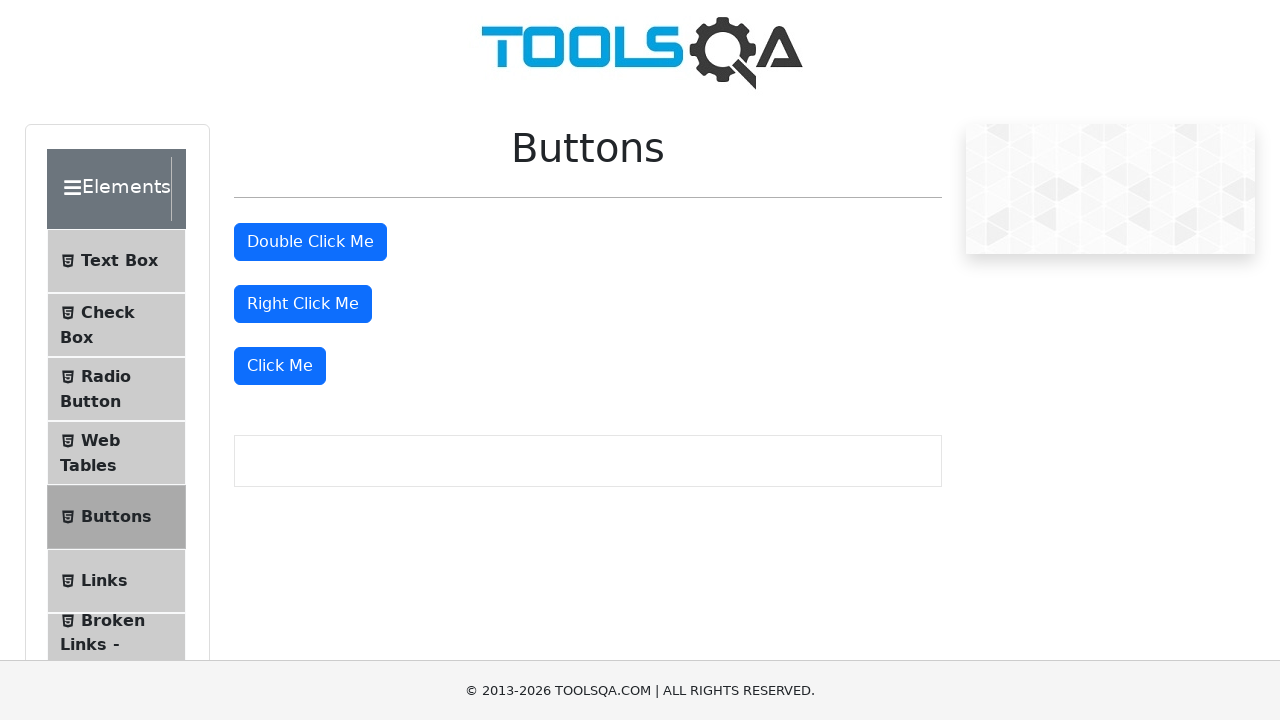

Scrolled right-click button into view
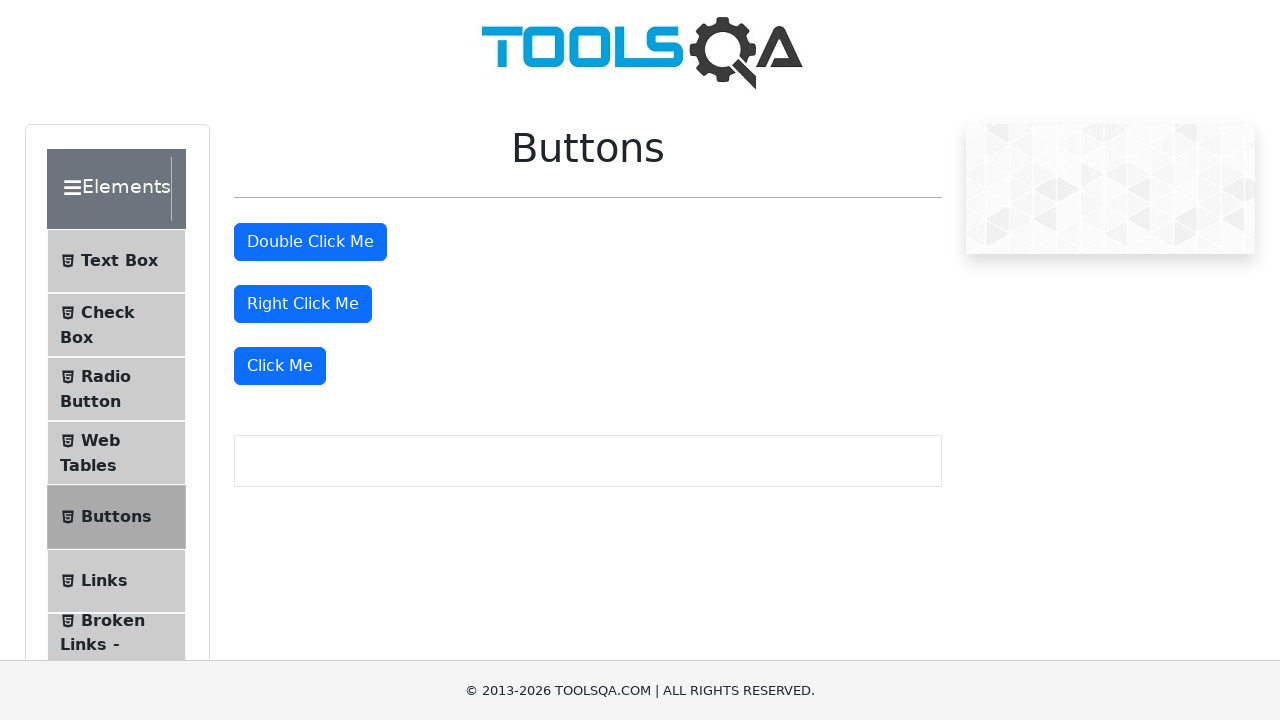

Right-clicked the button at (303, 304) on #rightClickBtn
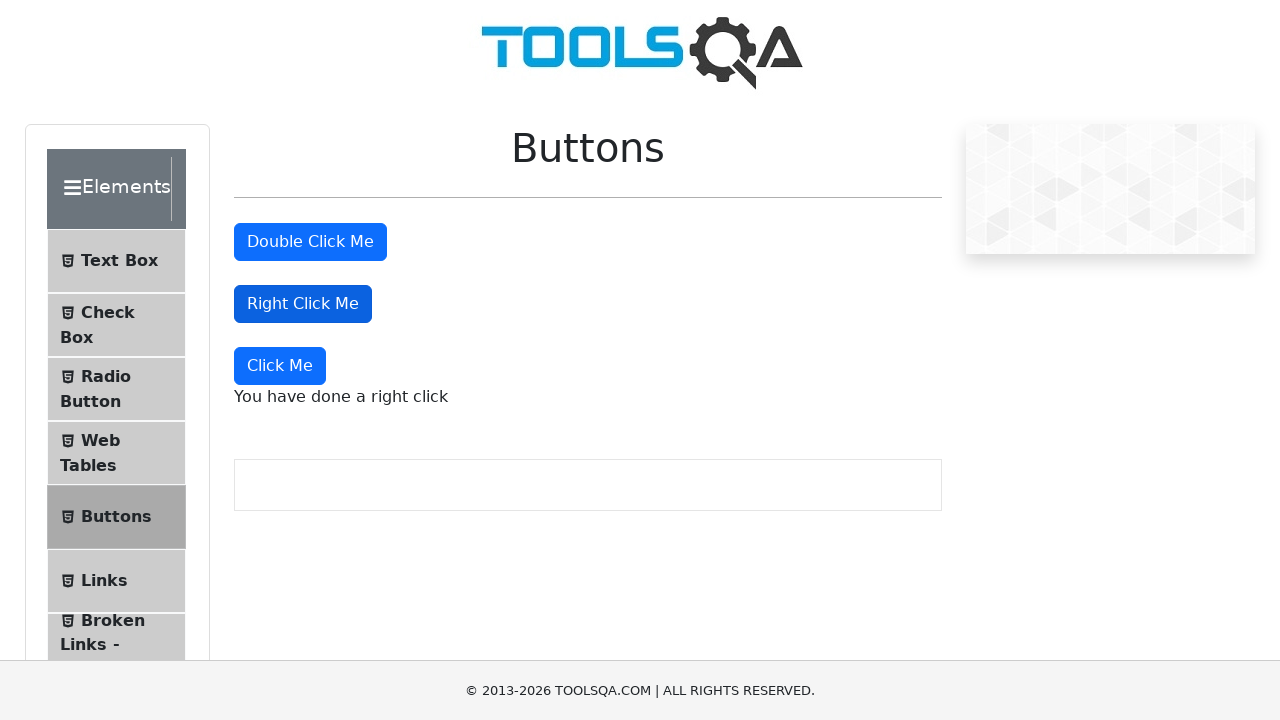

Right-click success message appeared
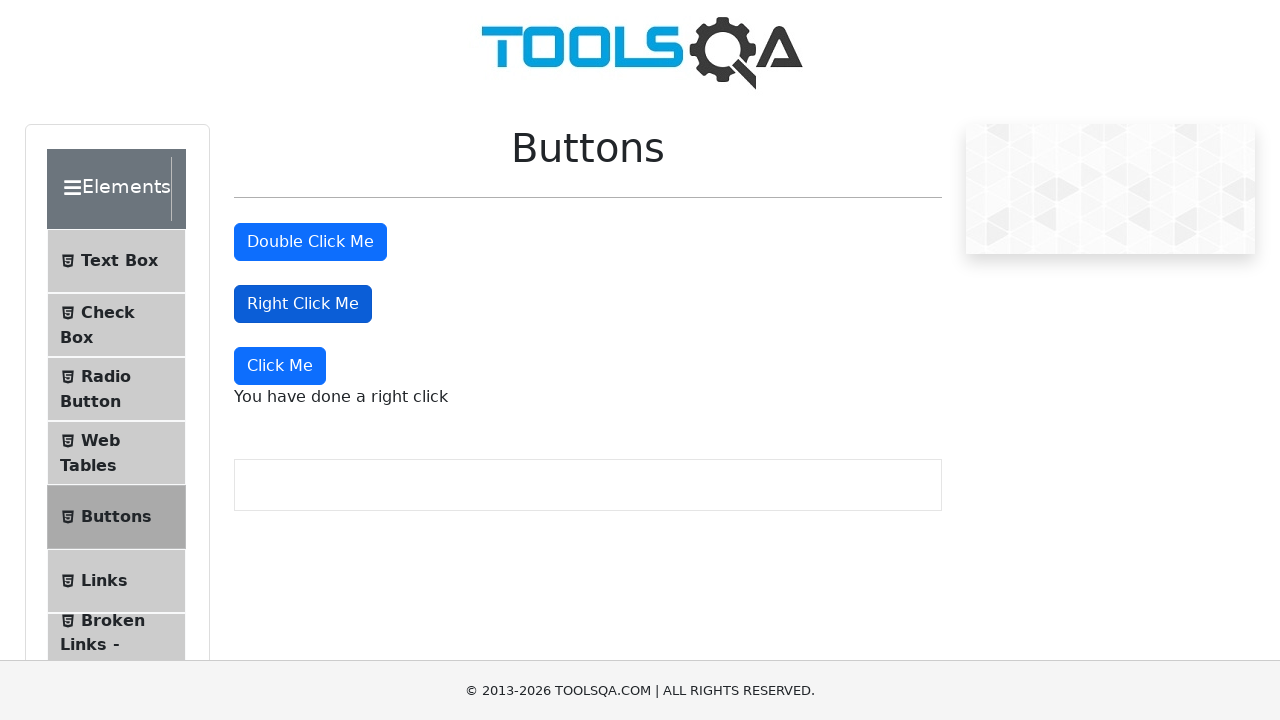

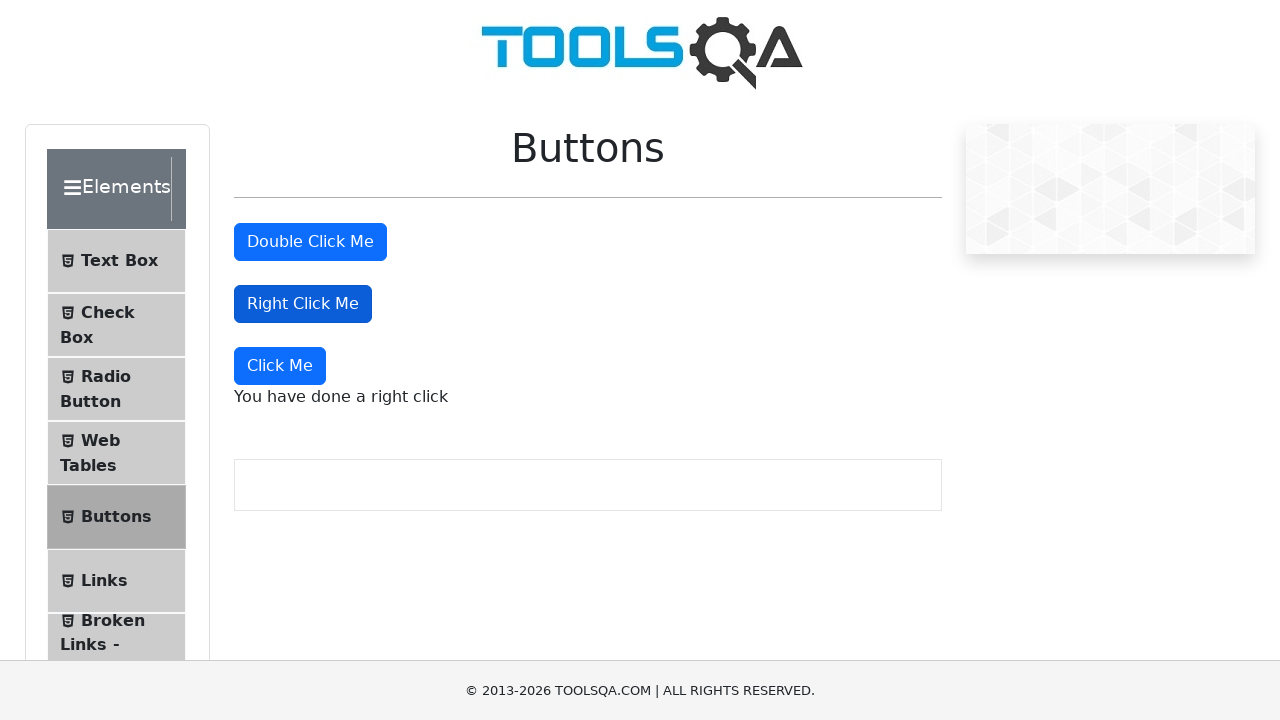